Navigates to Selenium homepage with mobile viewport dimensions and verifies the page title

Starting URL: https://www.selenium.dev/

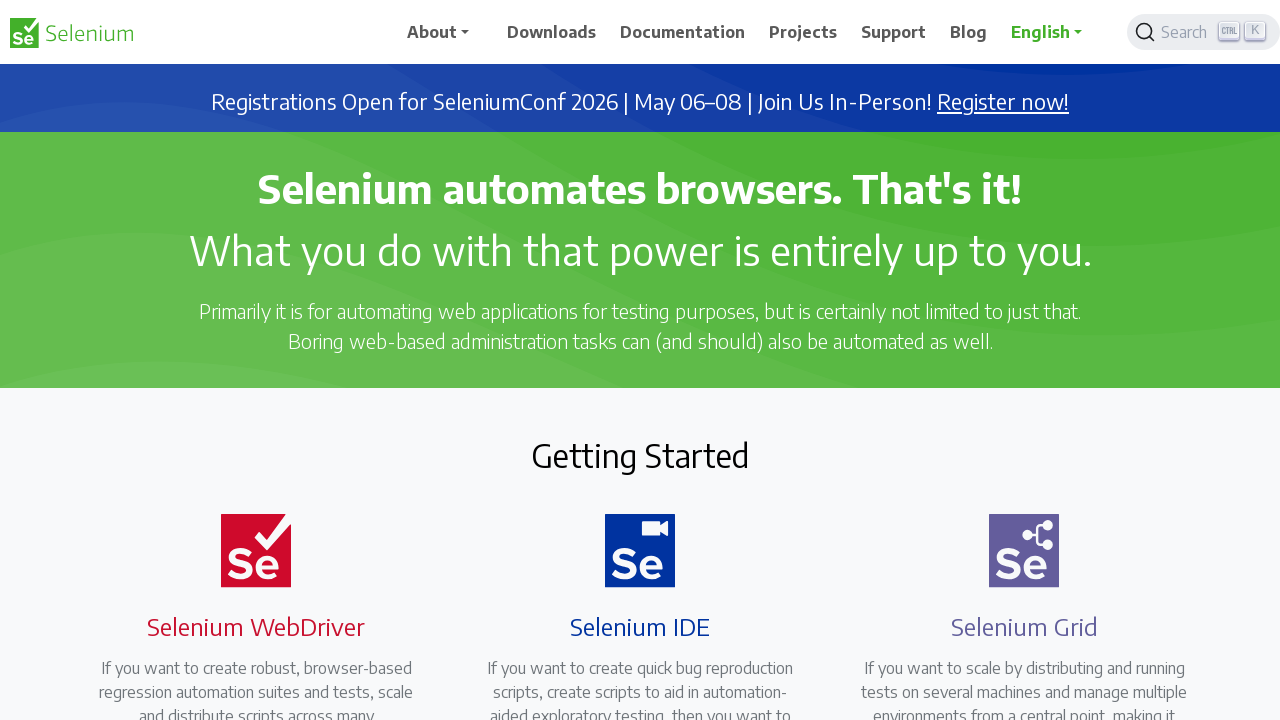

Set mobile viewport dimensions to 344x882
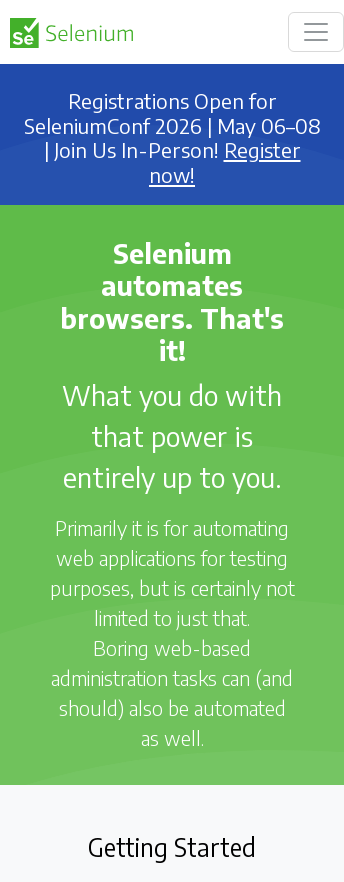

Navigated to Selenium homepage
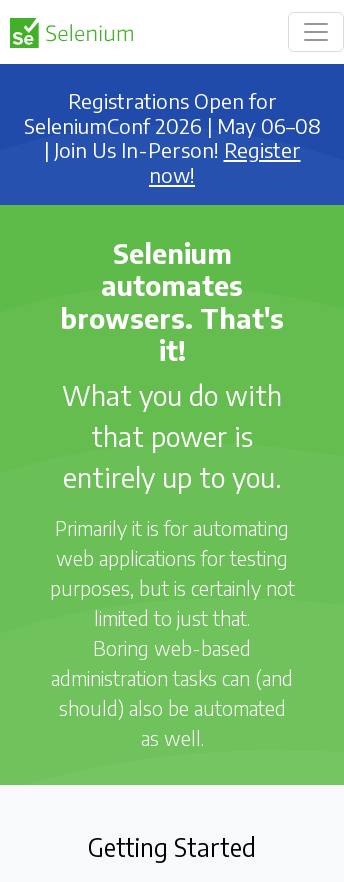

Verified page title is 'Selenium'
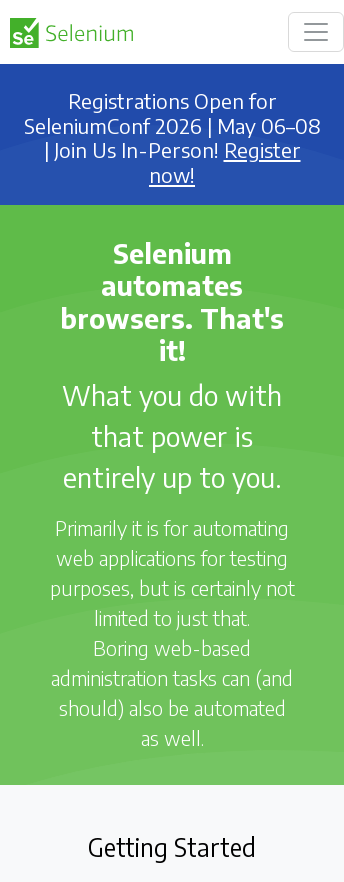

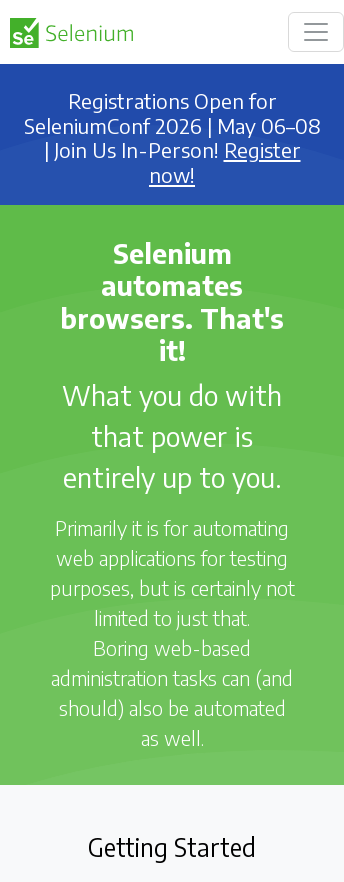